Tests geolocation override functionality by setting a custom location (Eiffel Tower coordinates), then clicking a button to retrieve coordinates and verifying they are displayed.

Starting URL: https://bonigarcia.dev/selenium-webdriver-java/geolocation.html

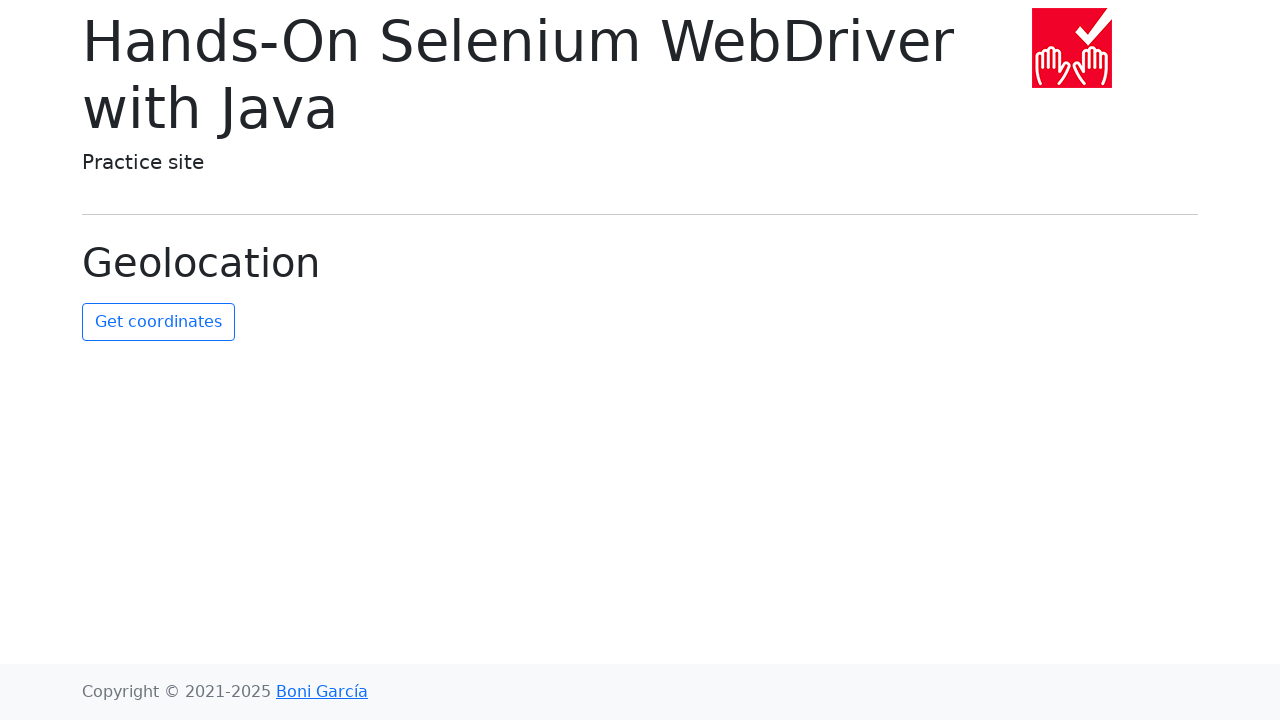

Set geolocation override to Eiffel Tower coordinates (48.8584, 2.2945)
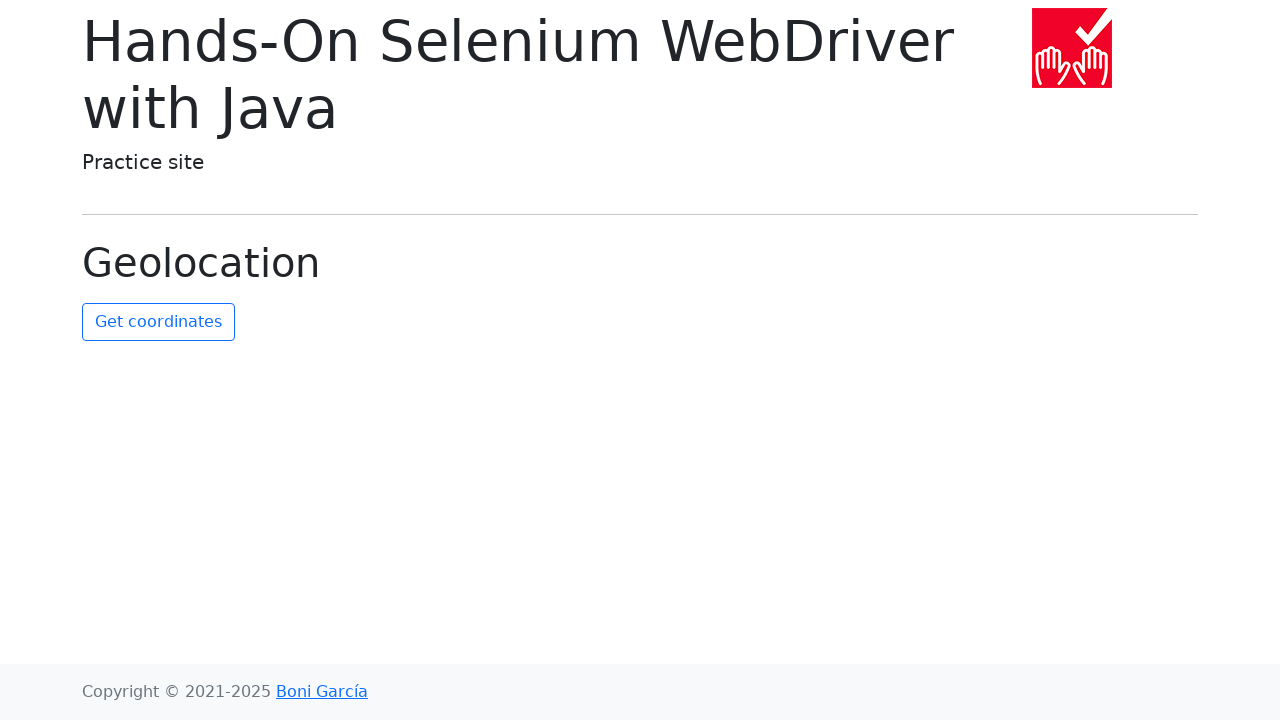

Granted geolocation permission to the page
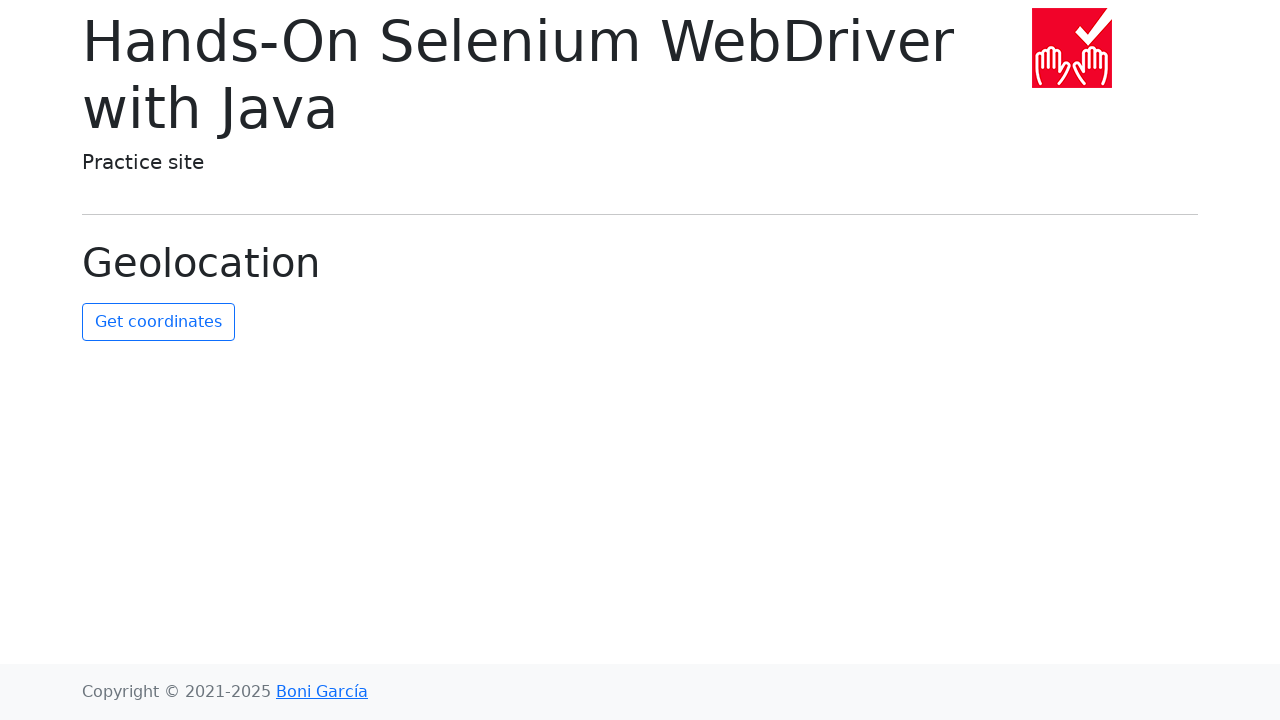

Clicked button to retrieve coordinates at (158, 322) on #get-coordinates
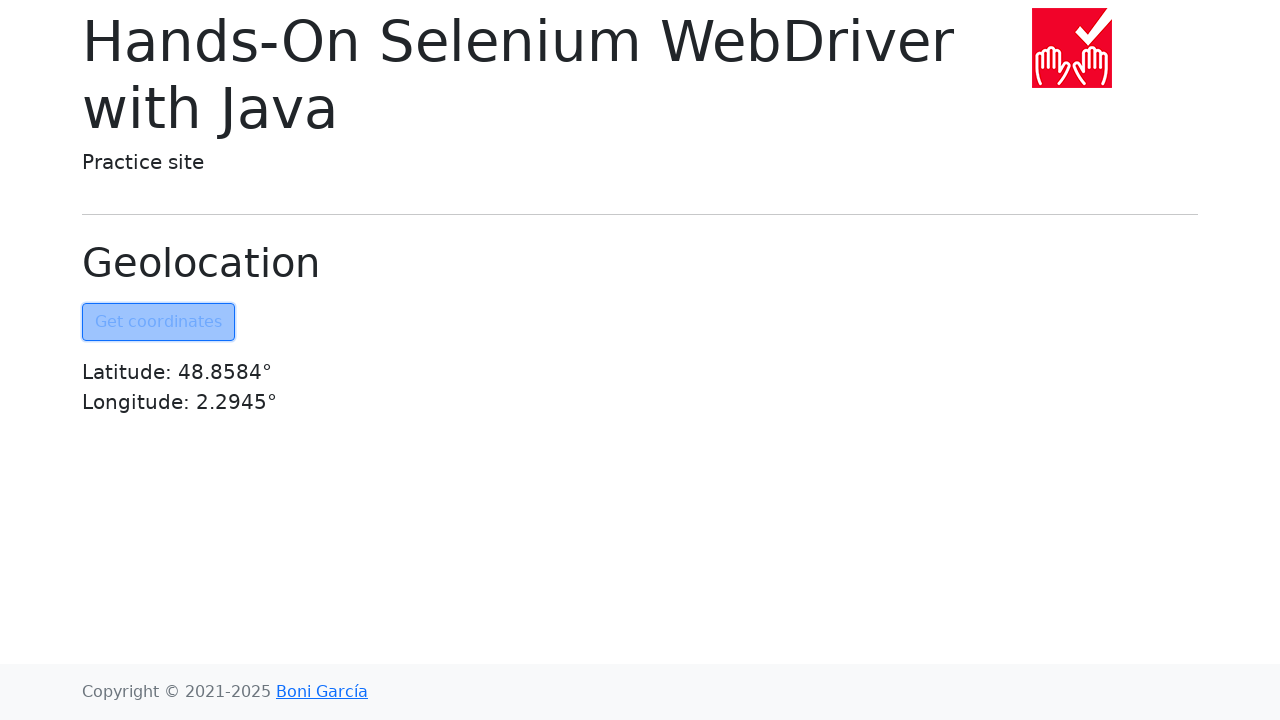

Coordinates element became visible on the page
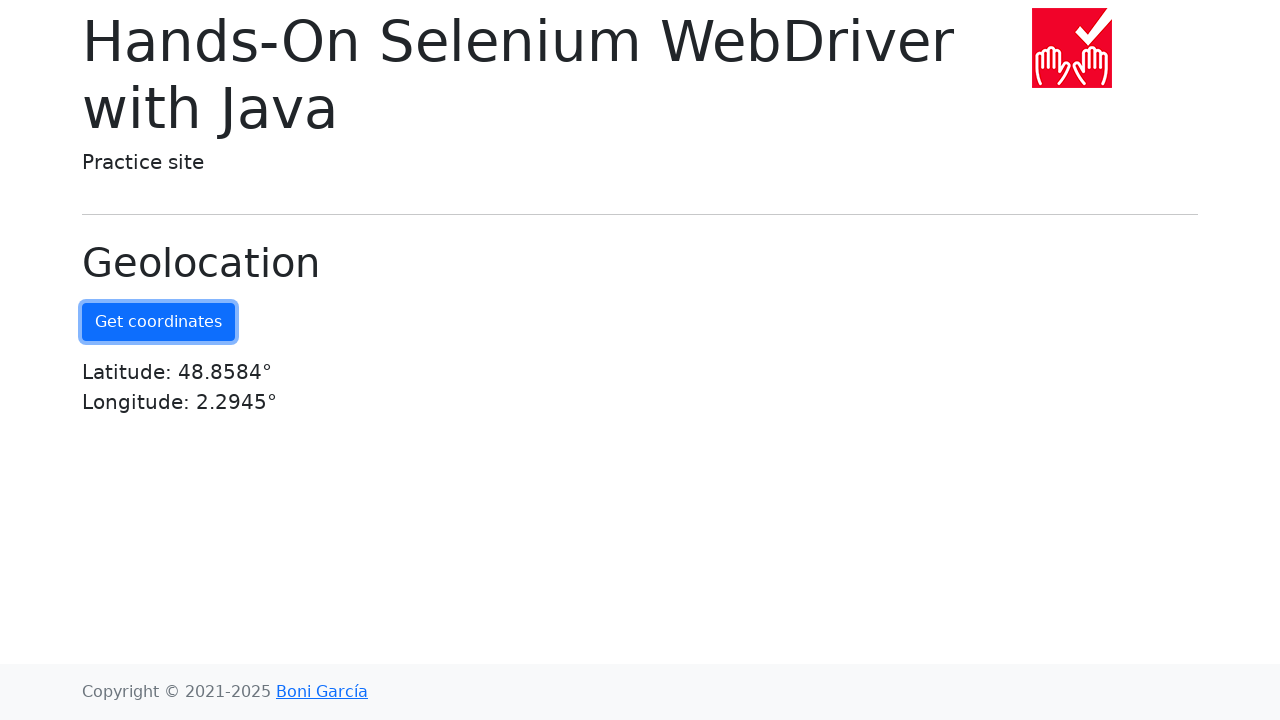

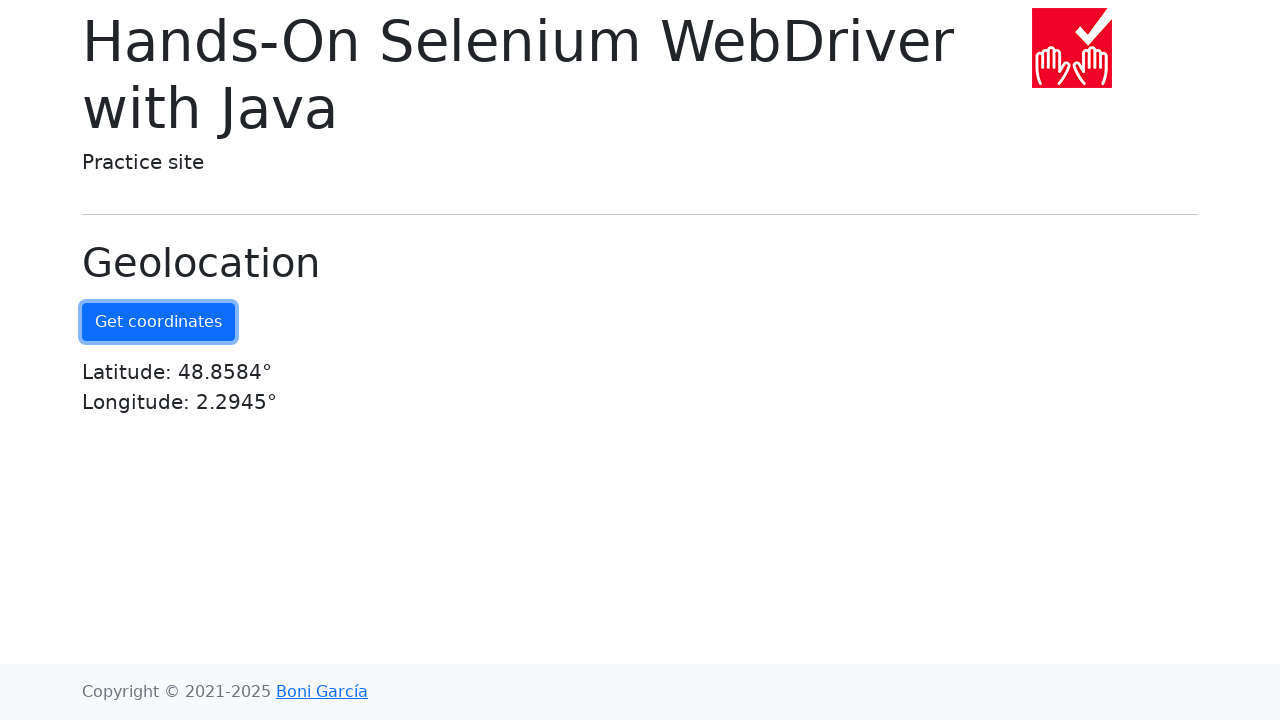